Tests exit intent popup functionality by simulating mouse movement outside the viewport to trigger the modal, then closing it

Starting URL: https://the-internet.herokuapp.com/exit_intent

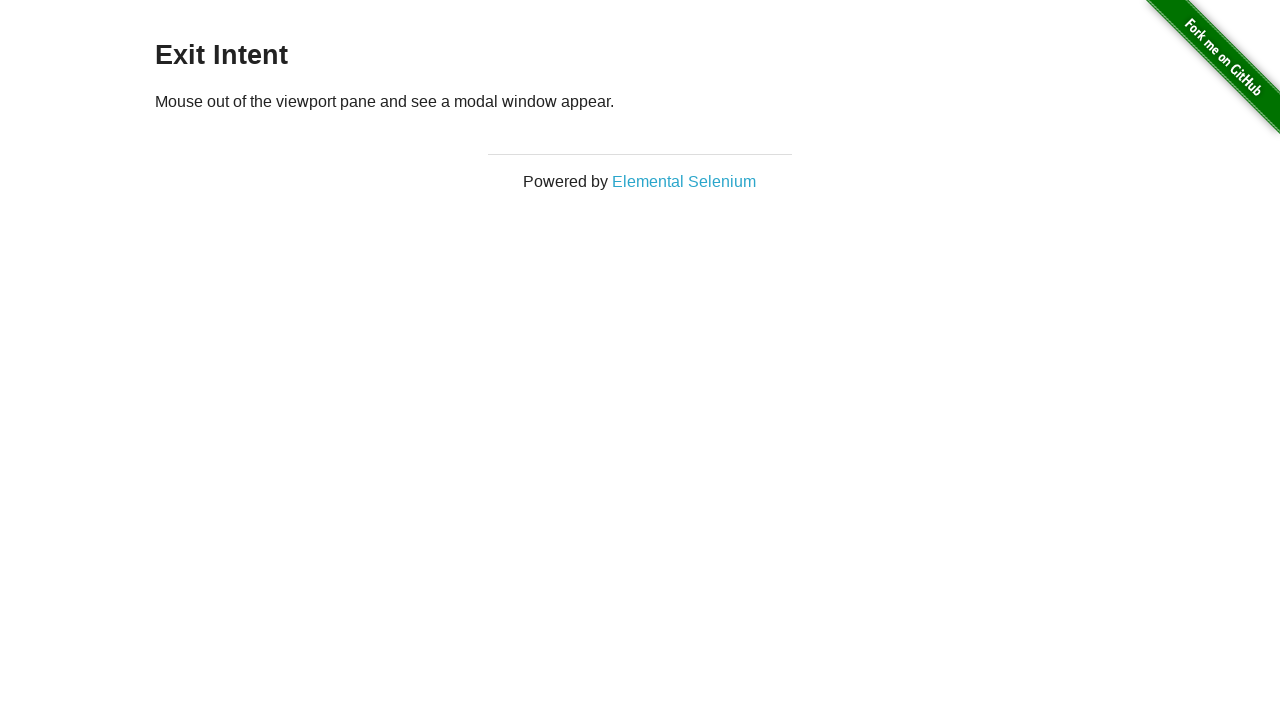

Waited for H3 header to be visible - page loaded
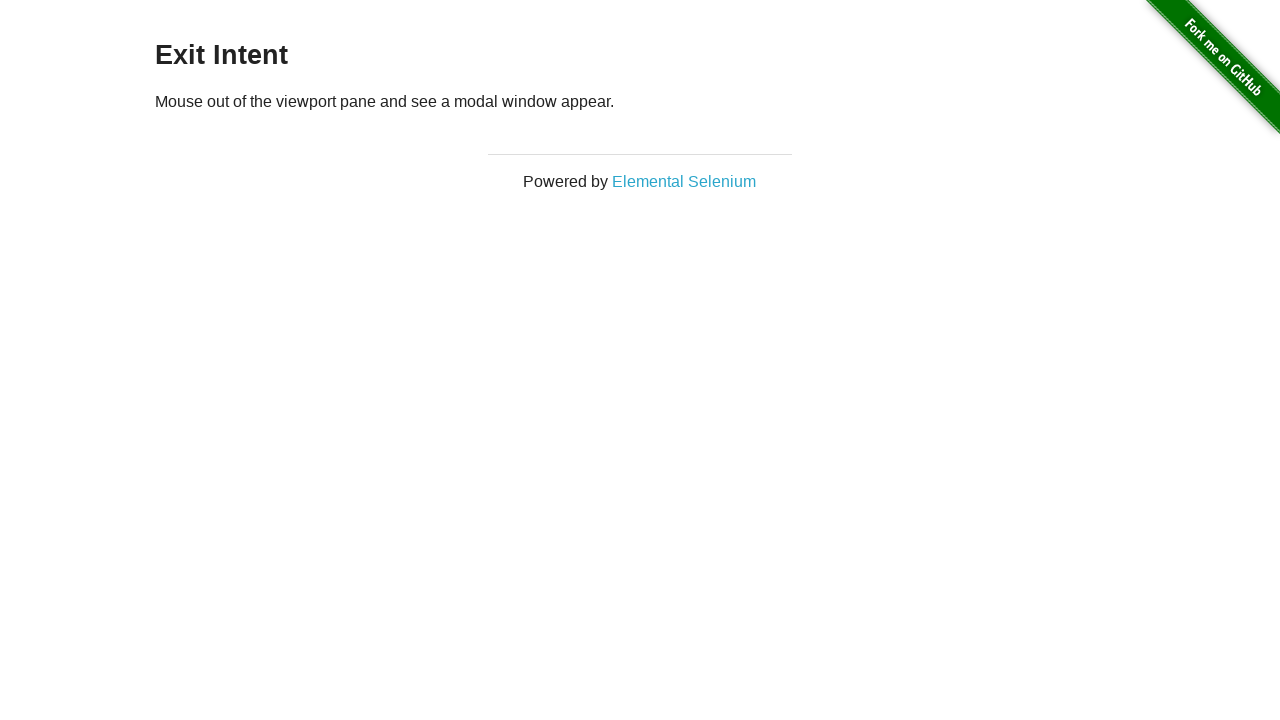

Located body element for mouse positioning
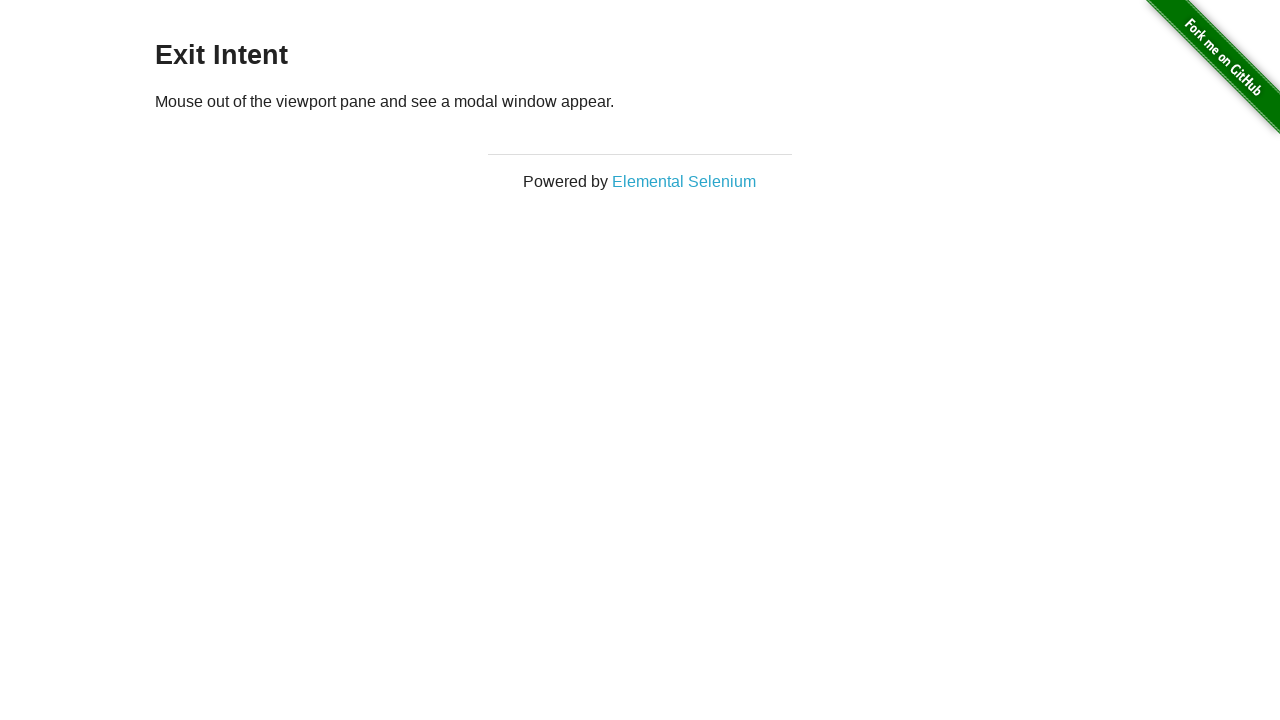

Moved mouse to center of body at (100, 100) at (100, 100)
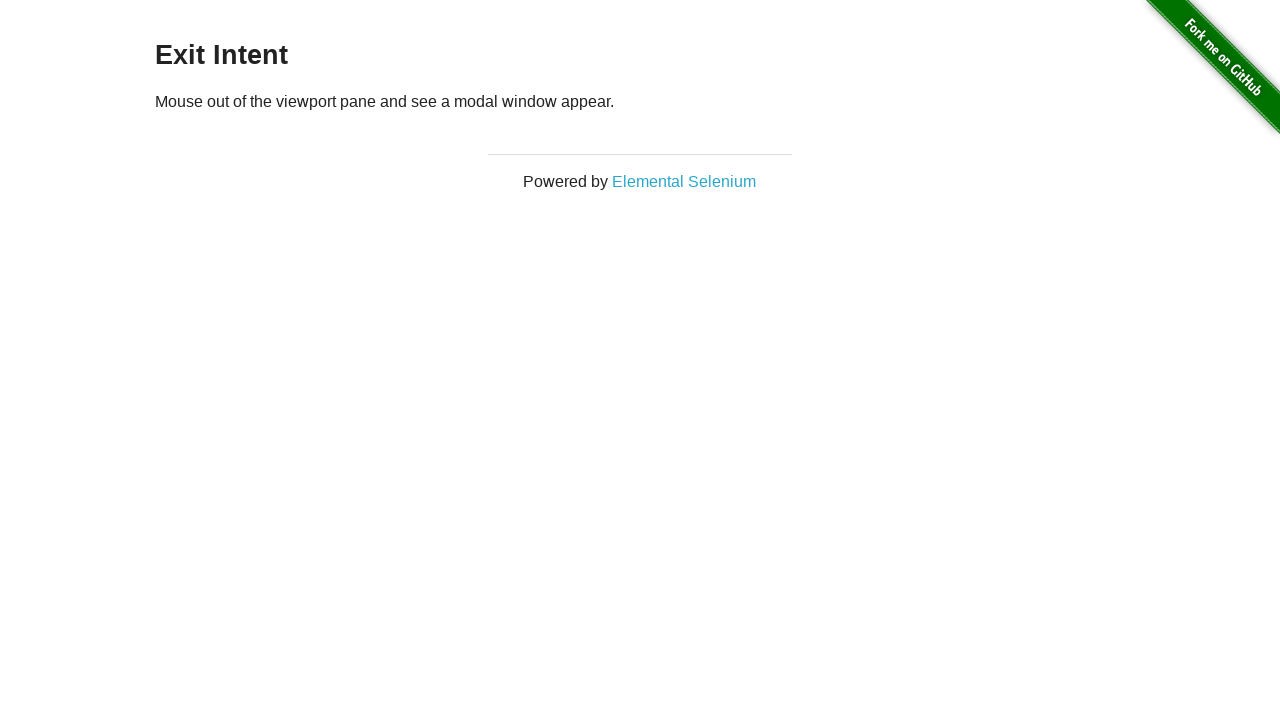

Moved mouse upward to (100, -95) to simulate exit intent towards browser chrome at (100, -95)
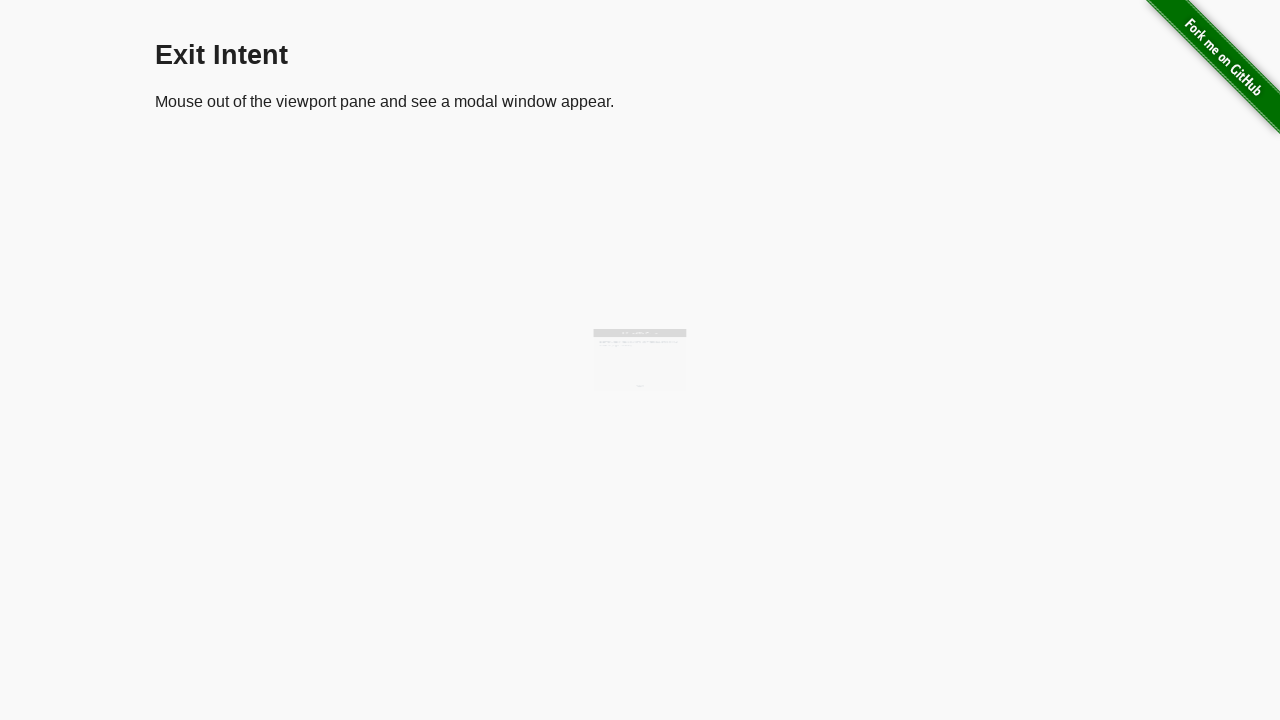

Exit intent modal appeared
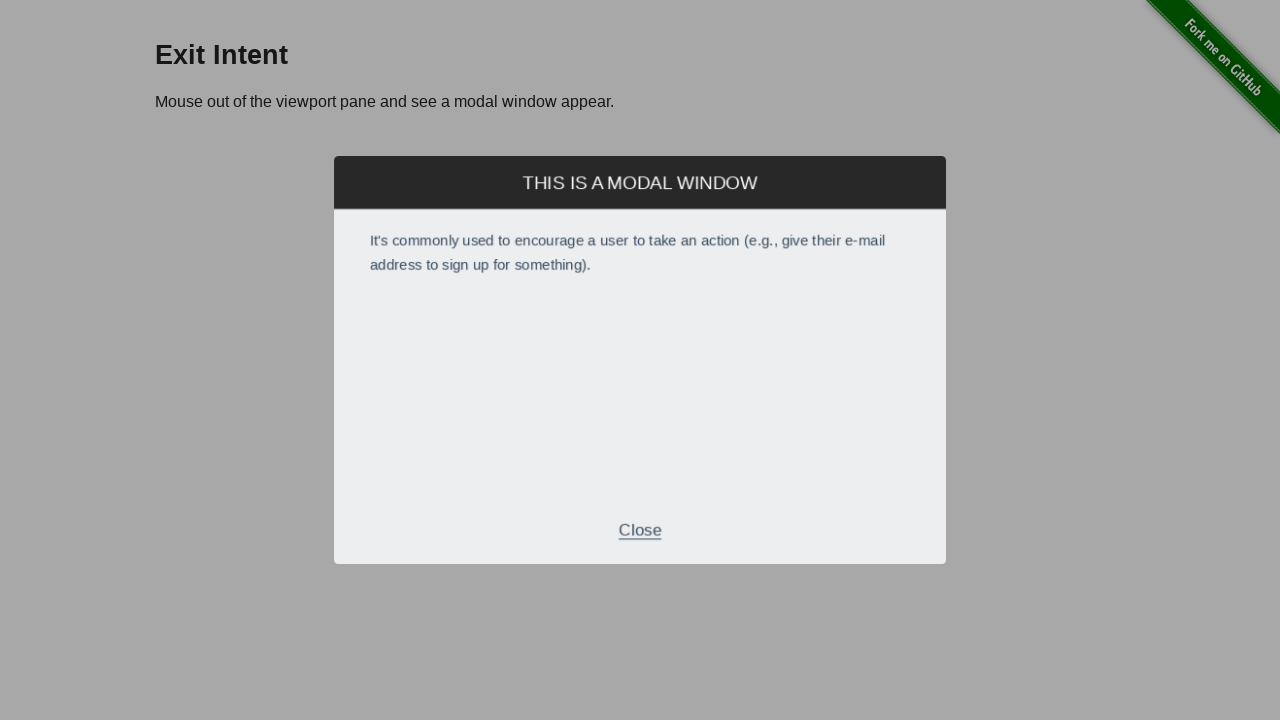

Clicked Close button in the modal at (640, 527) on .modal >> text='Close'
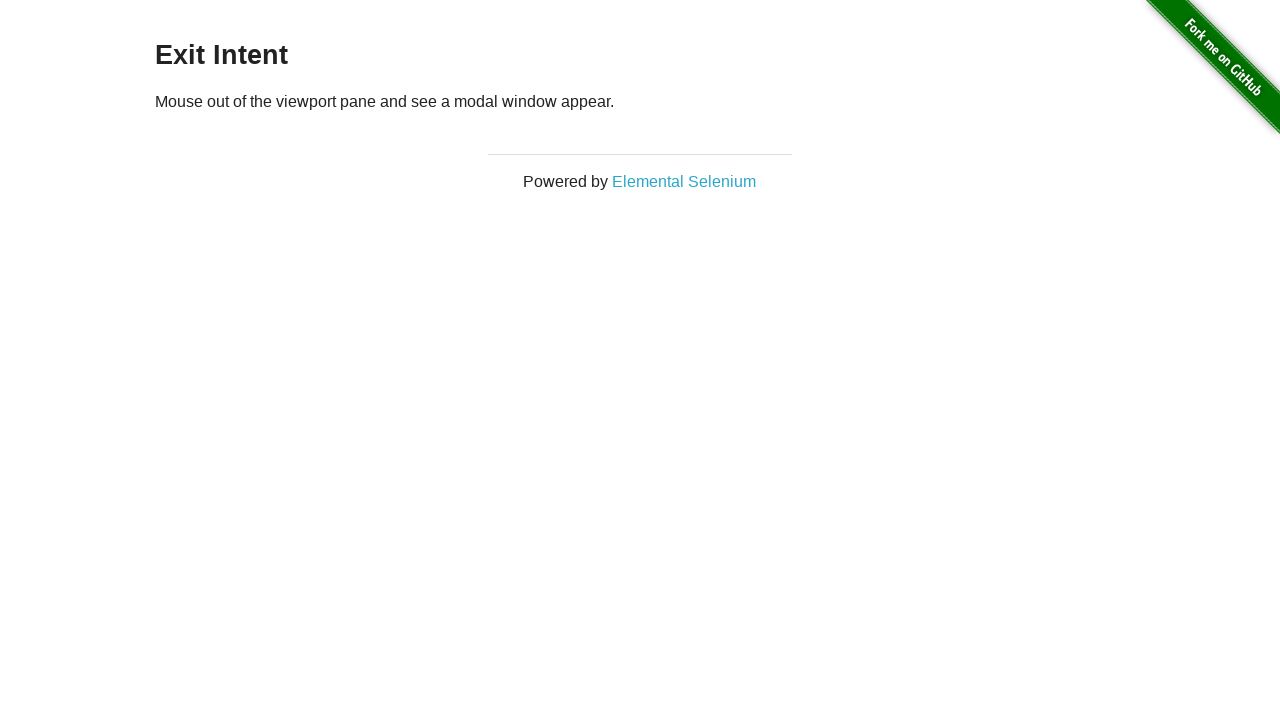

Modal disappeared after closing
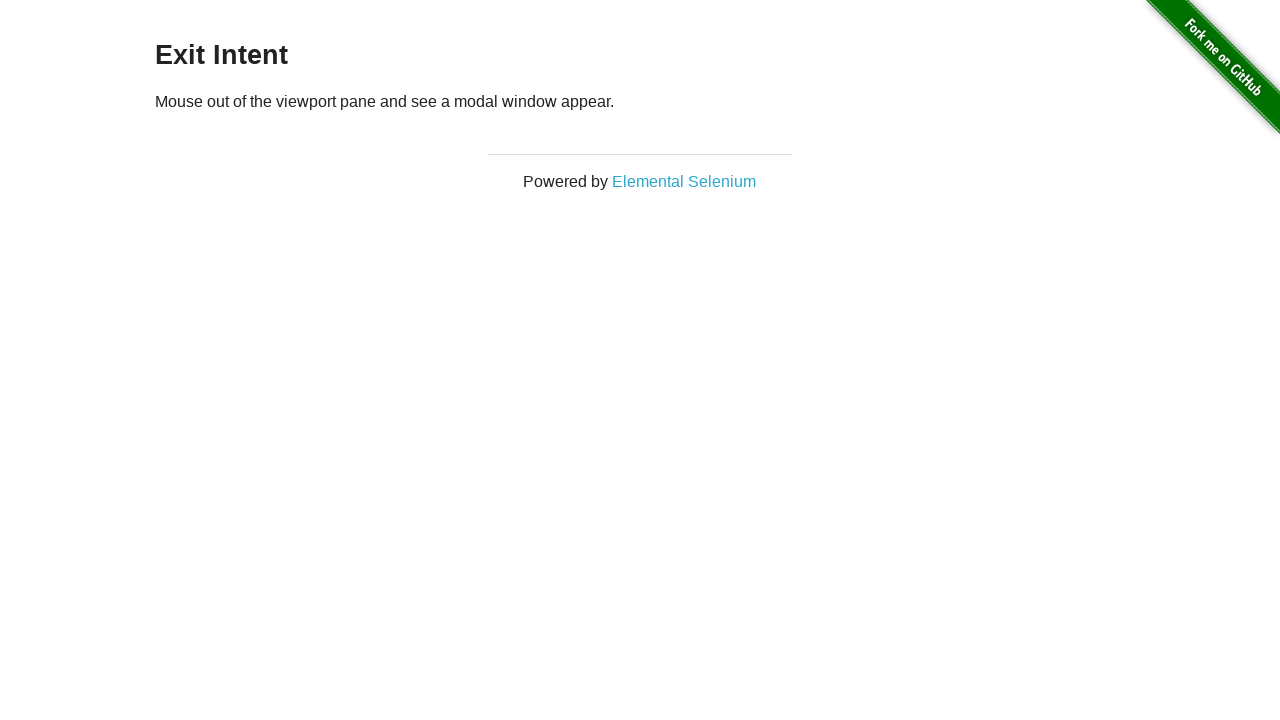

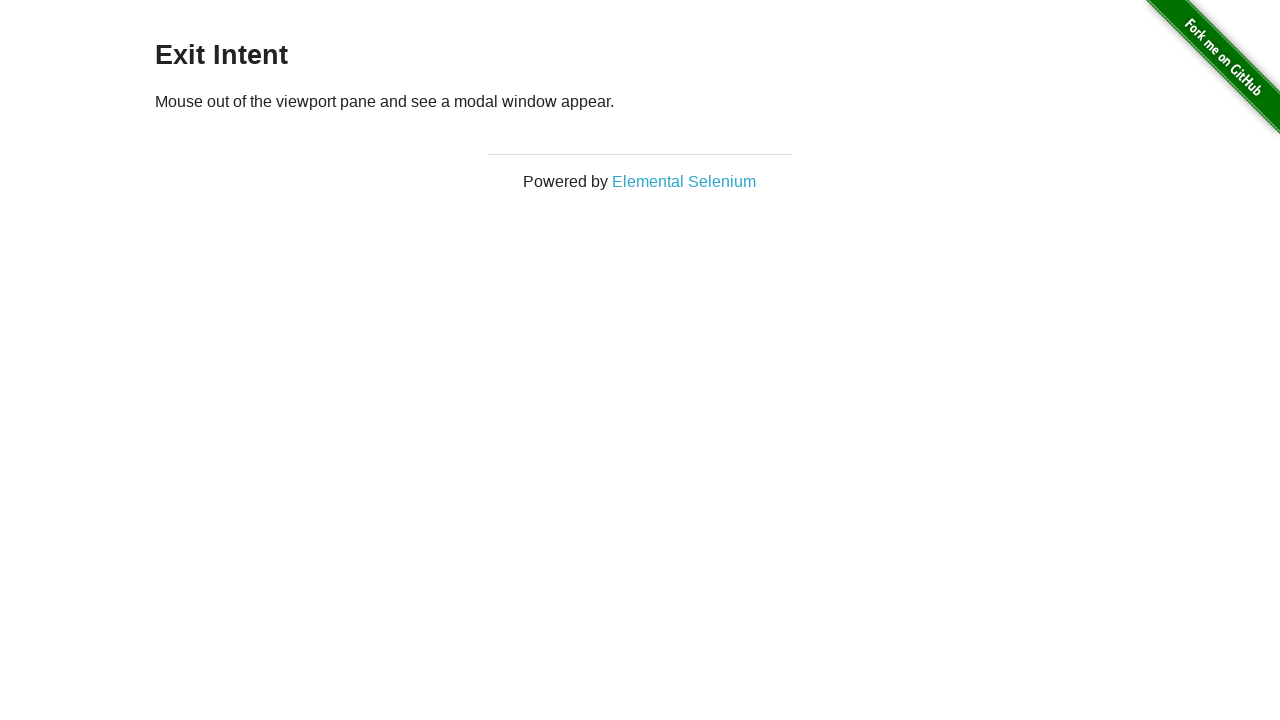